Navigates to login page, clicks the "Stay logged in" checkbox, and verifies it's selected

Starting URL: https://www.redmine.org/

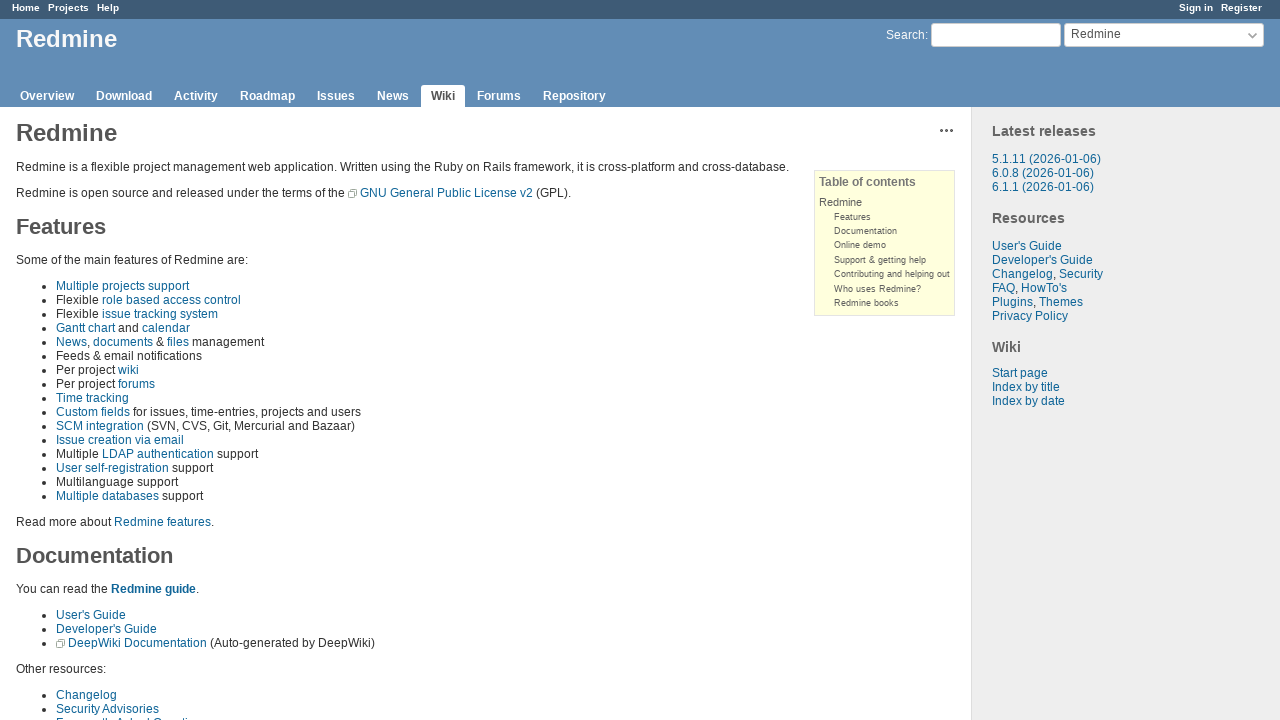

Navigated to https://www.redmine.org/
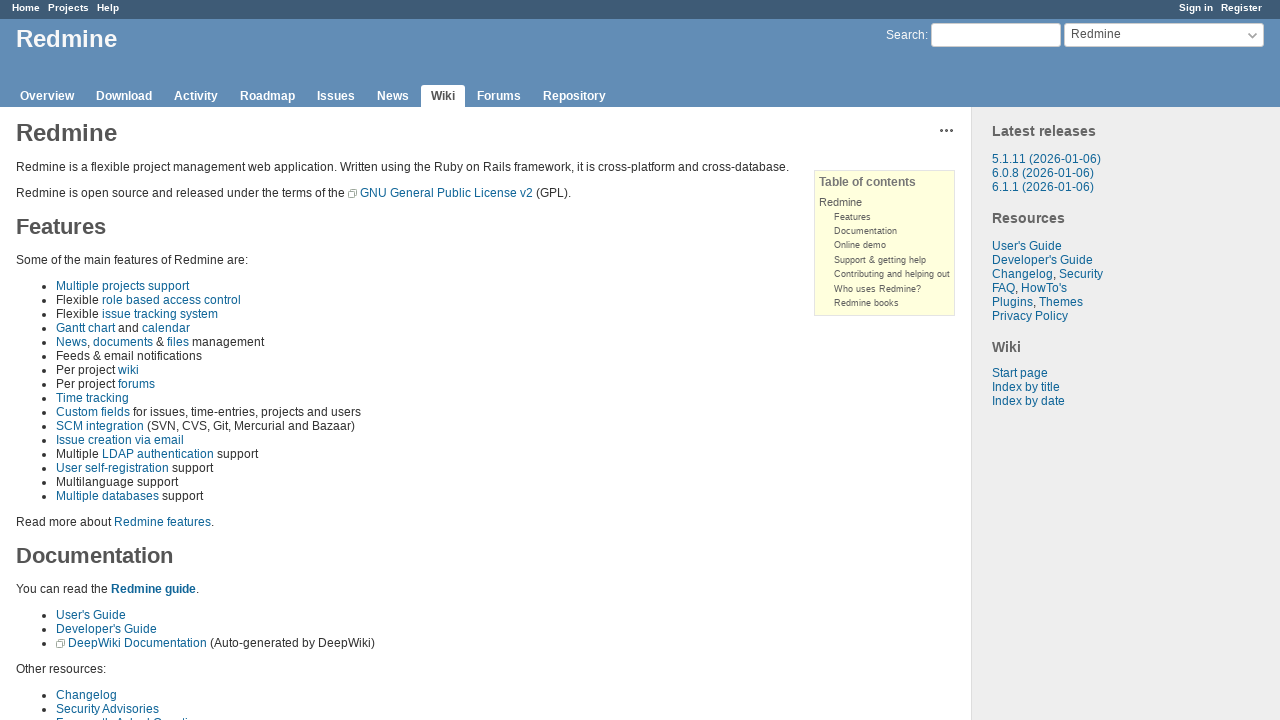

Clicked on login link at (1196, 8) on xpath=//*[@id="account"]/ul/li[1]/a
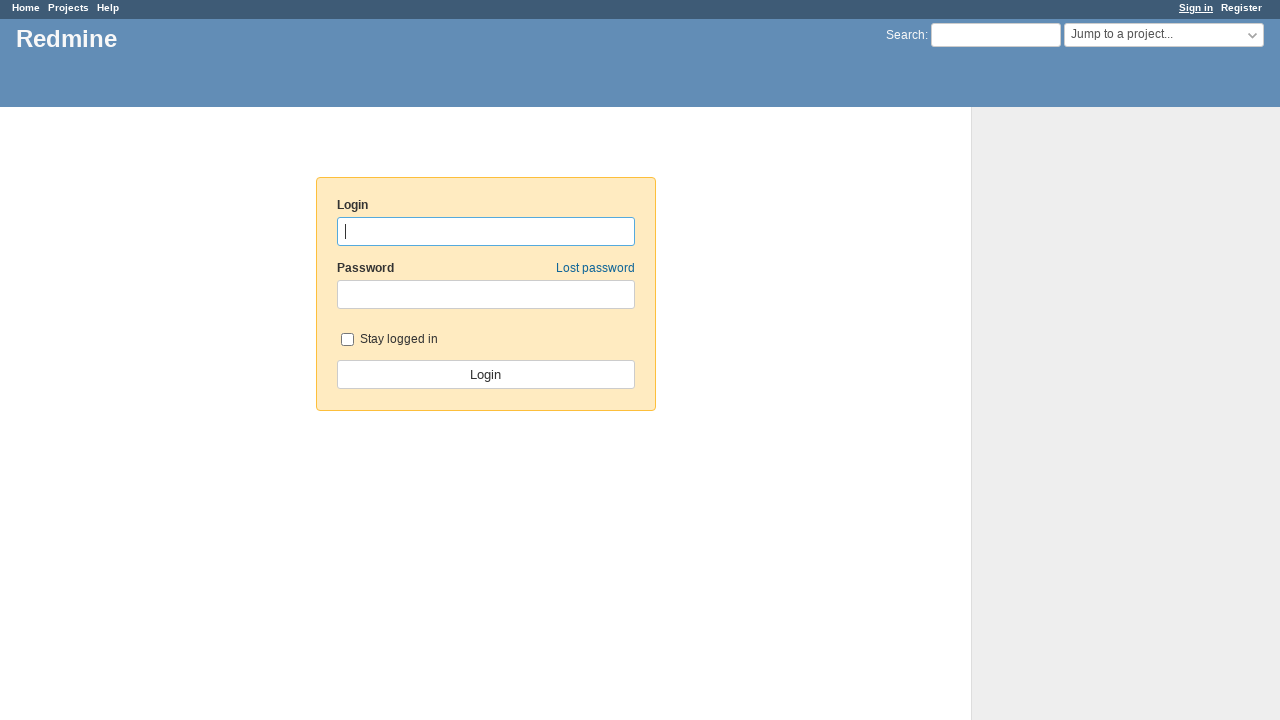

Clicked the 'Stay logged in' checkbox at (347, 339) on xpath=//*[@id="autologin"]
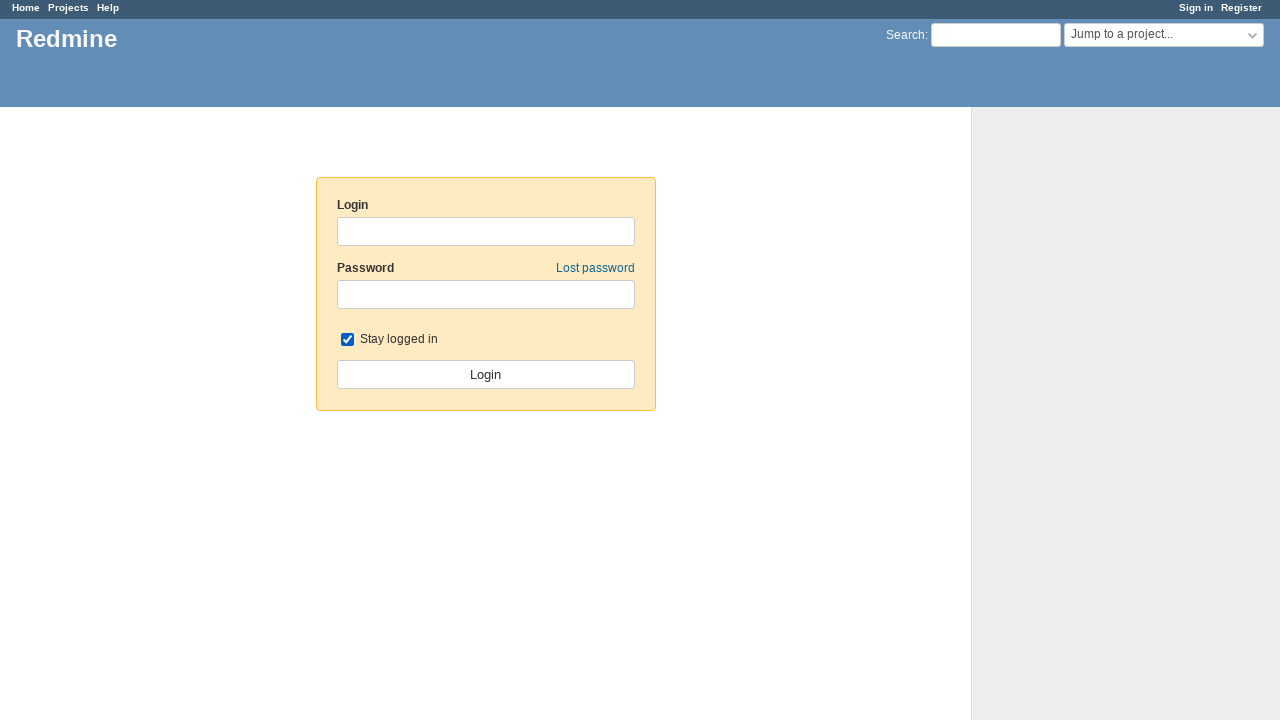

Verified that 'Stay logged in' checkbox is selected
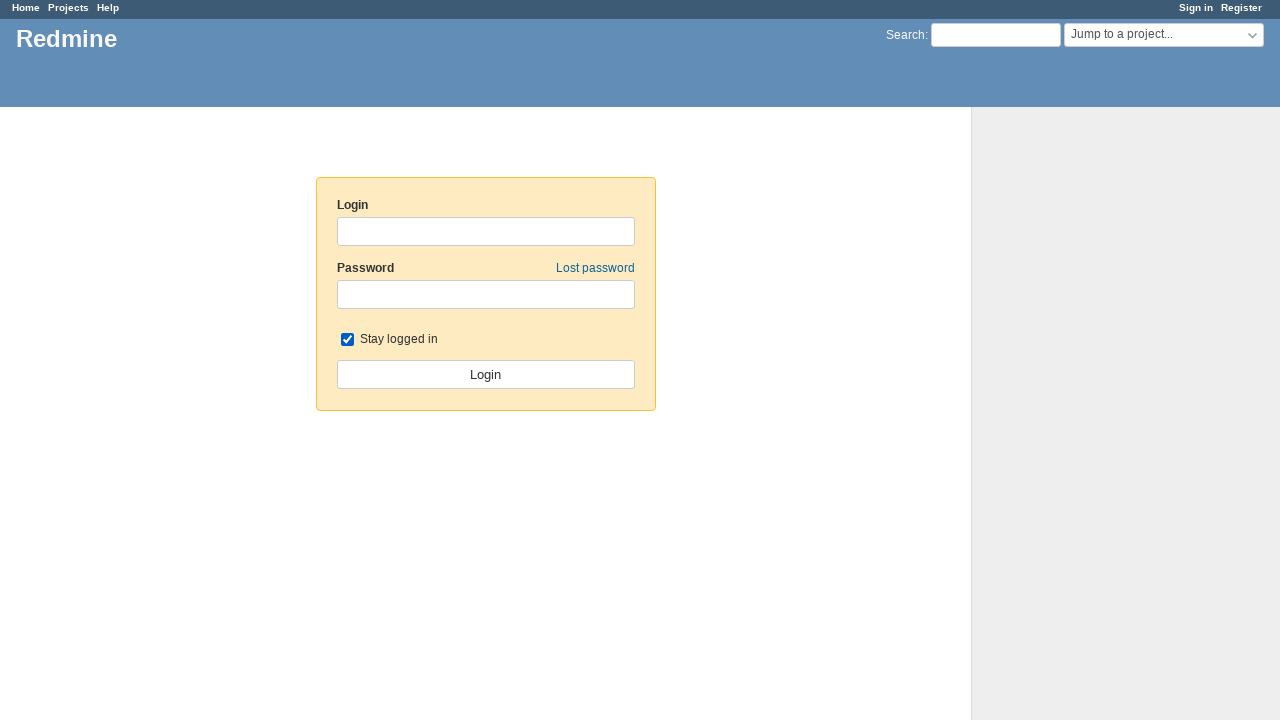

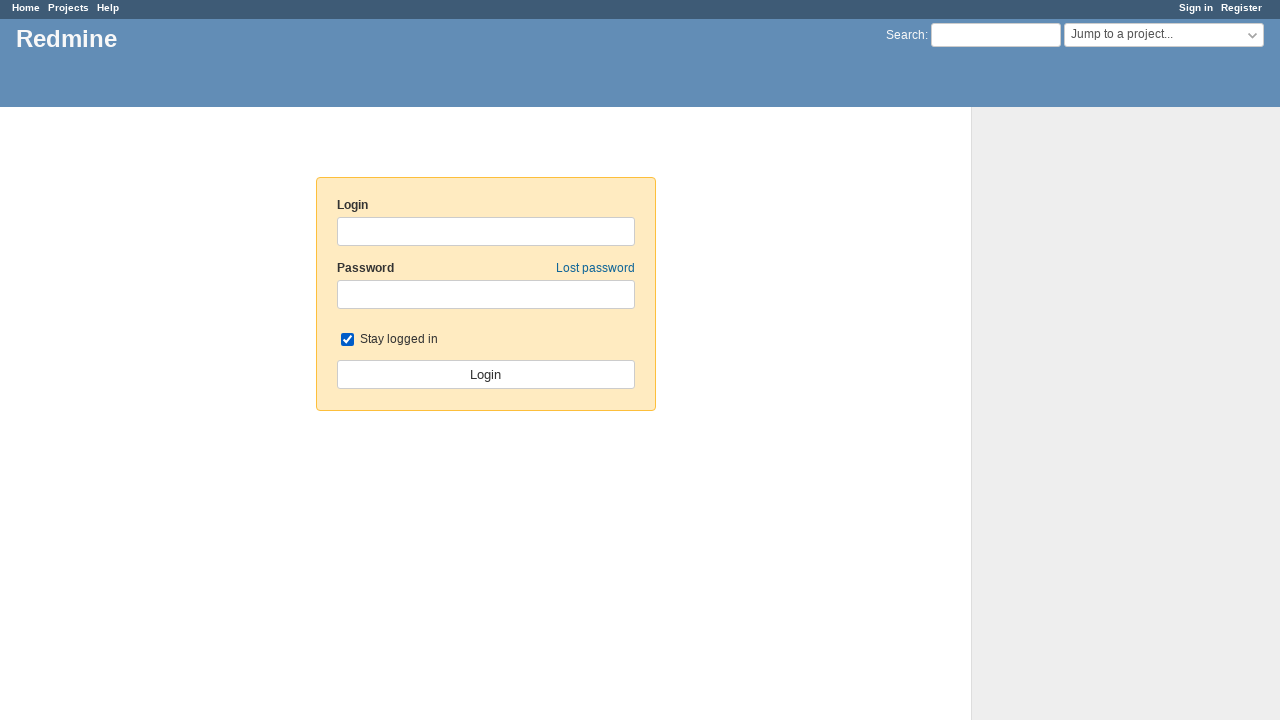